Clicks on the navbar dropdown and navigates to the Project Structure and Governance page on the Selenium website

Starting URL: https://www.selenium.dev/

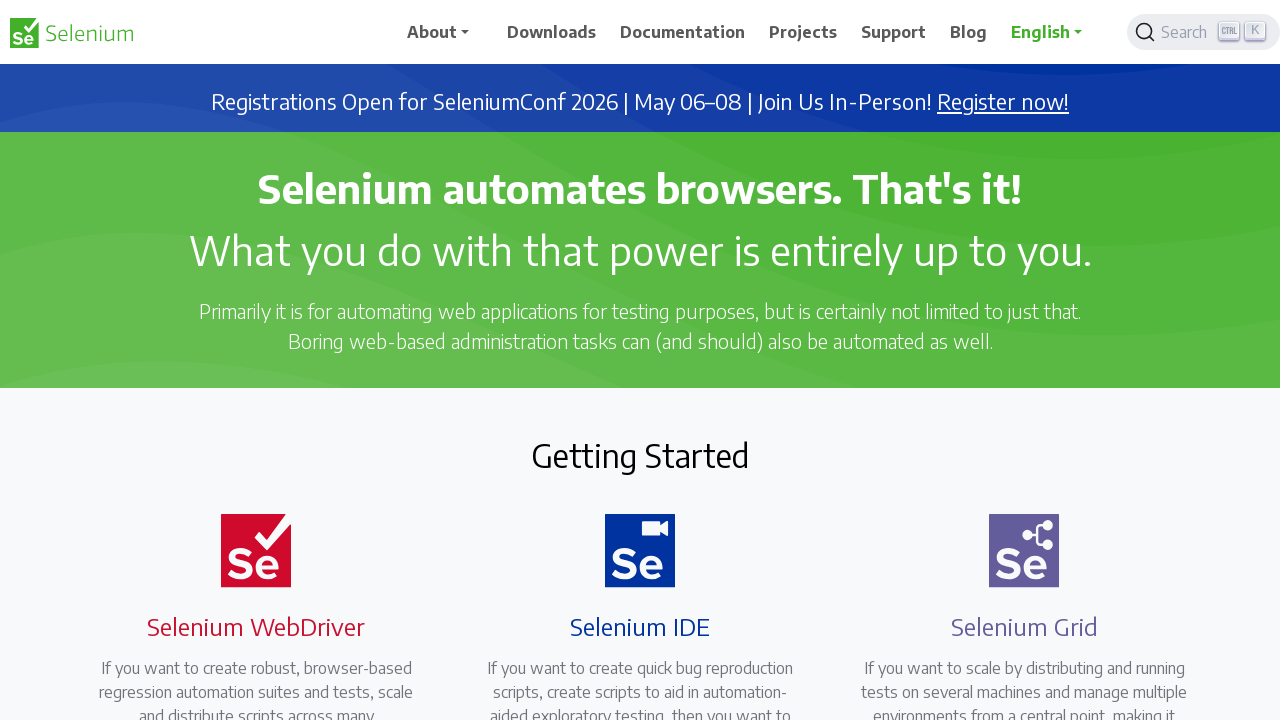

Clicked on navbar dropdown at (445, 32) on #navbarDropdown
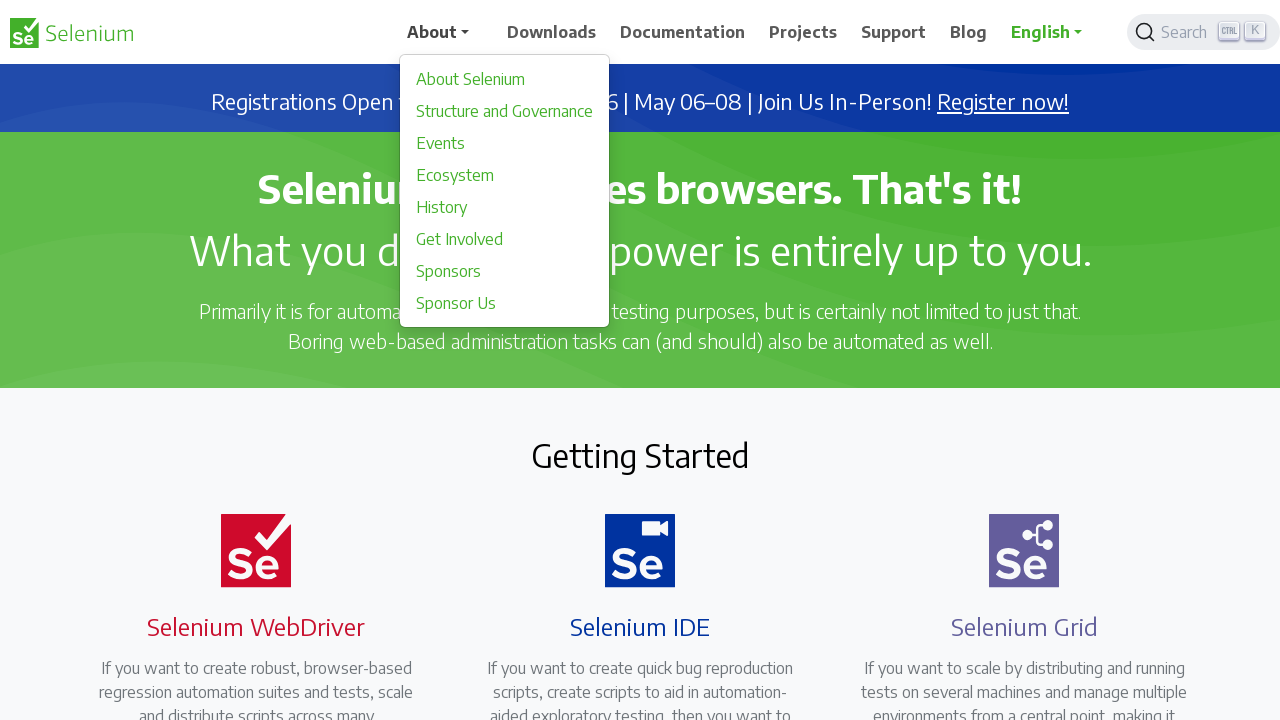

Clicked on Project Structure and Governance link at (505, 111) on xpath=//*[@id='main_navbar']/ul/li[1]/div/a[2]
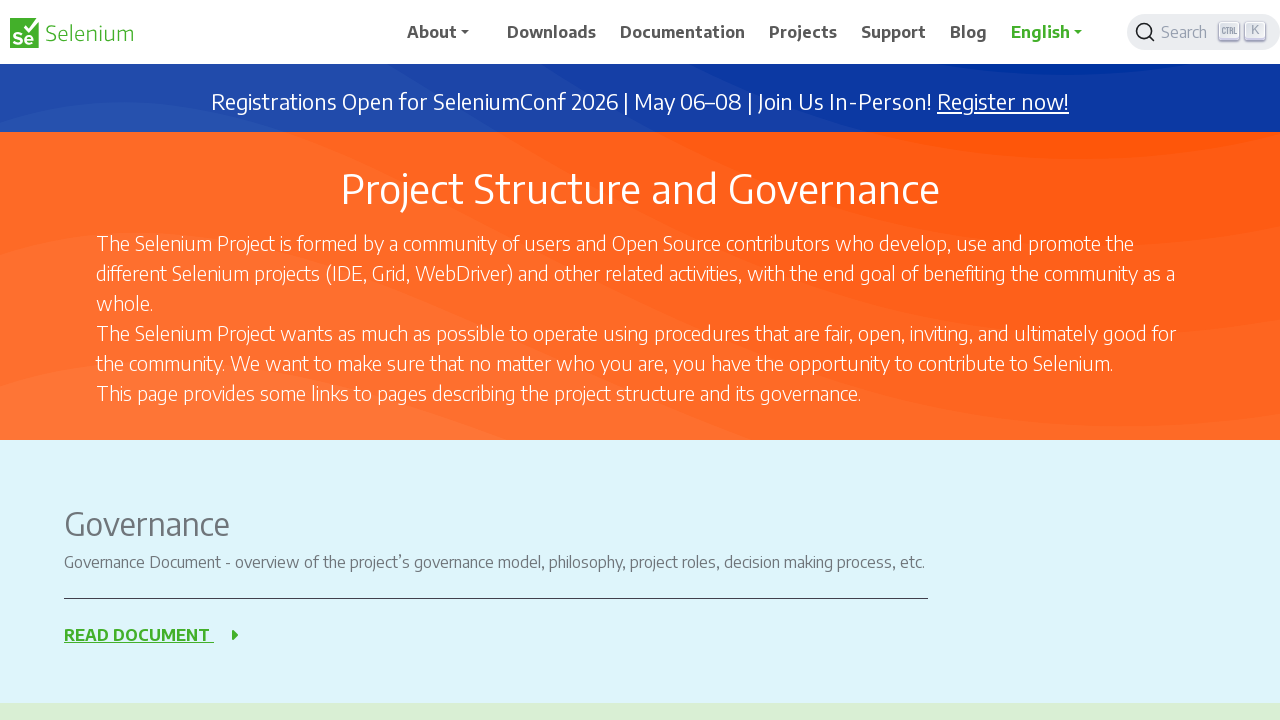

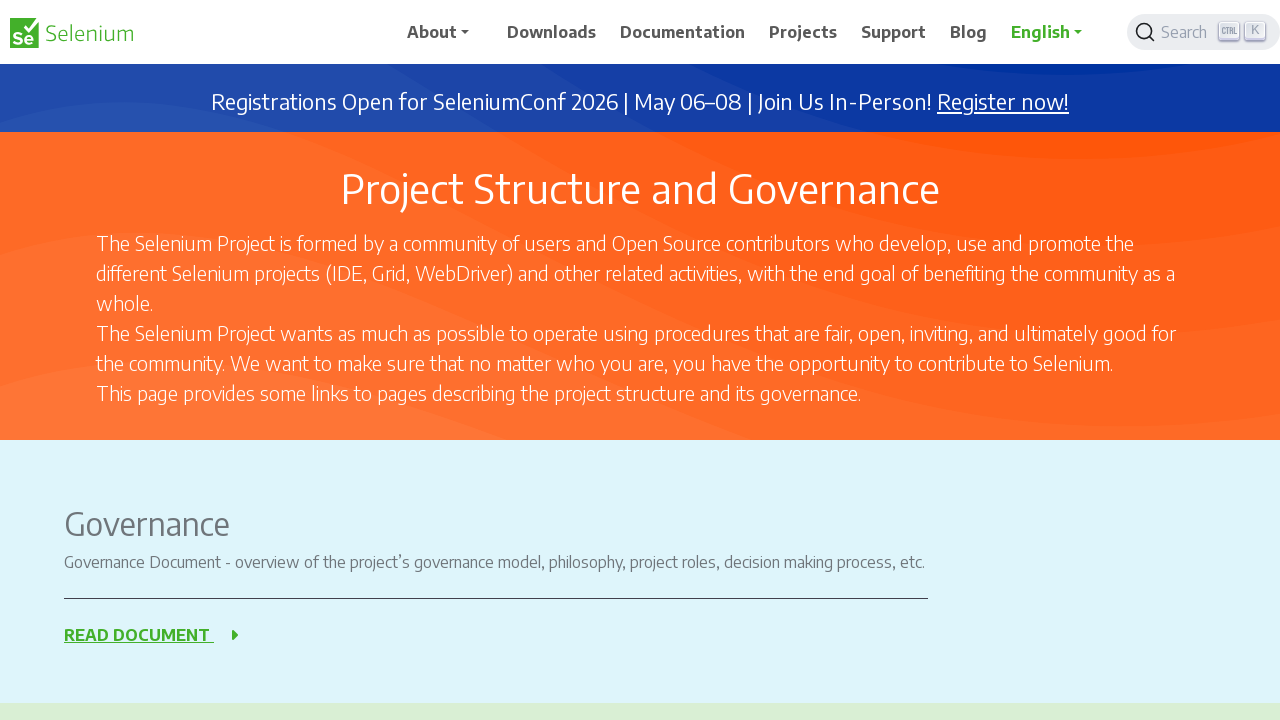